Tests iframe handling by switching to the first iframe on the page and clicking a button inside it, then switching back to the default content.

Starting URL: https://leafground.com/frame.xhtml

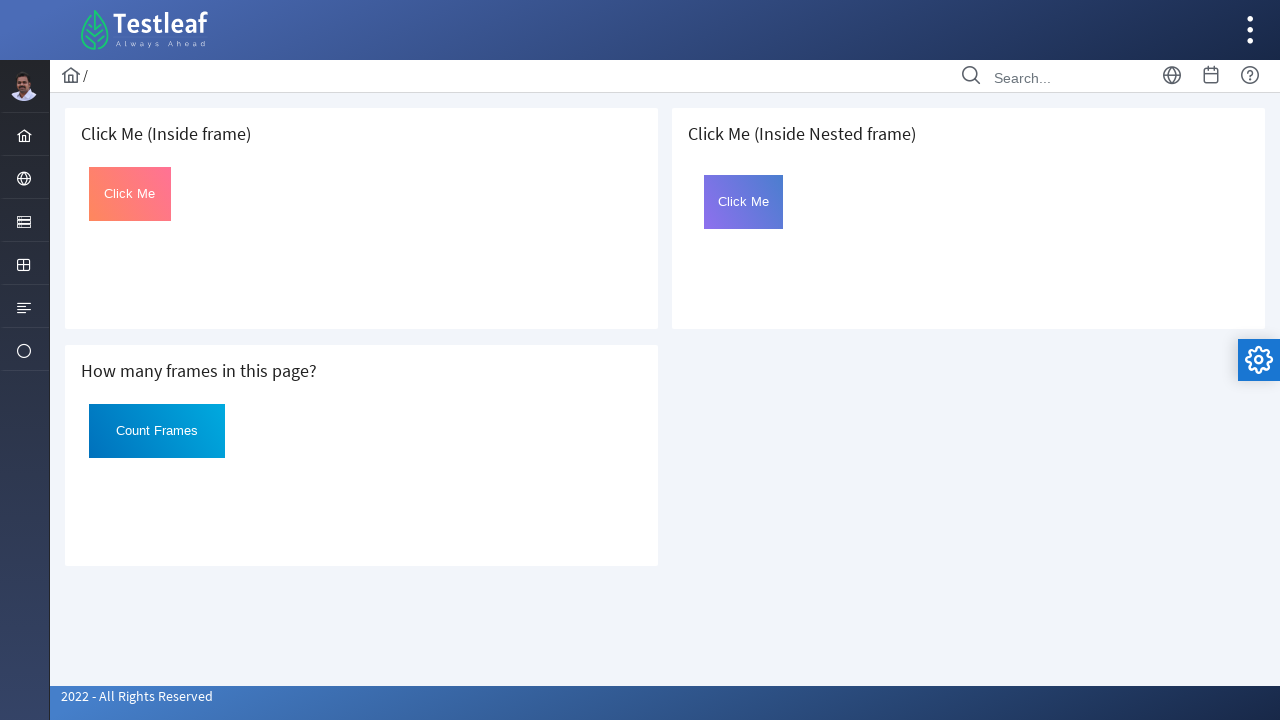

Located the first iframe on the page
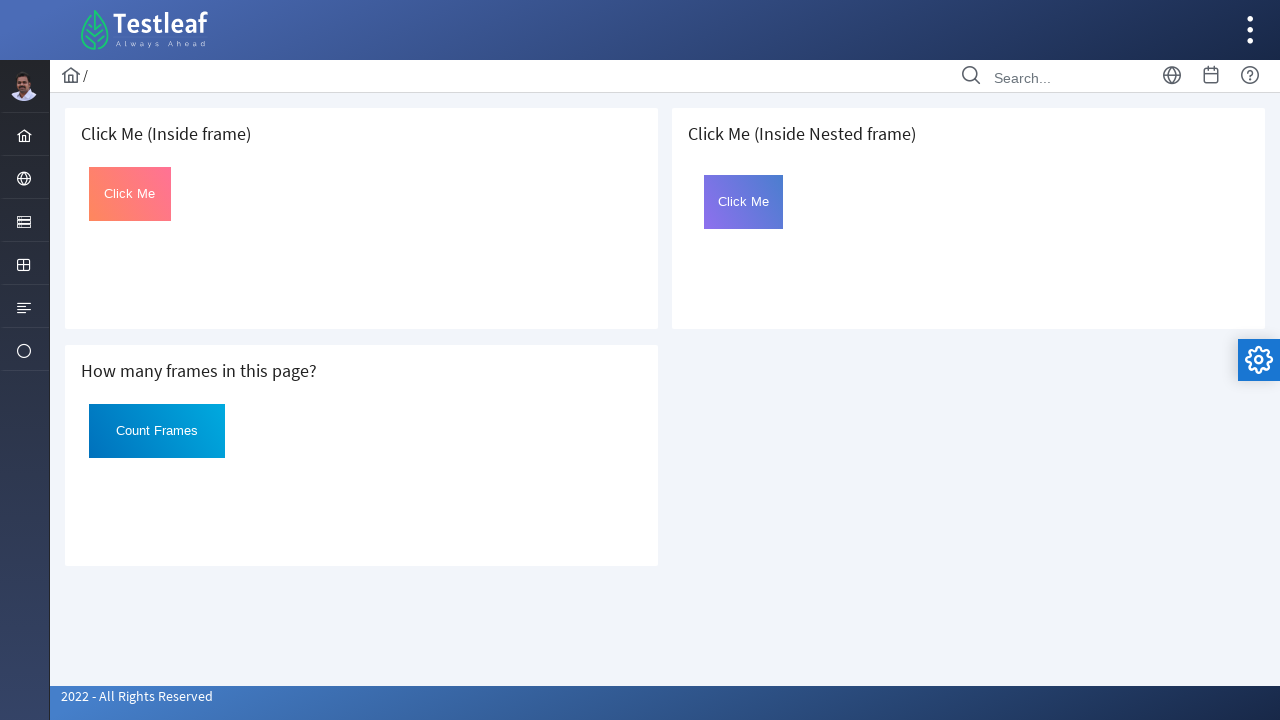

Clicked the button inside the iframe at (130, 194) on iframe >> nth=0 >> internal:control=enter-frame >> #Click
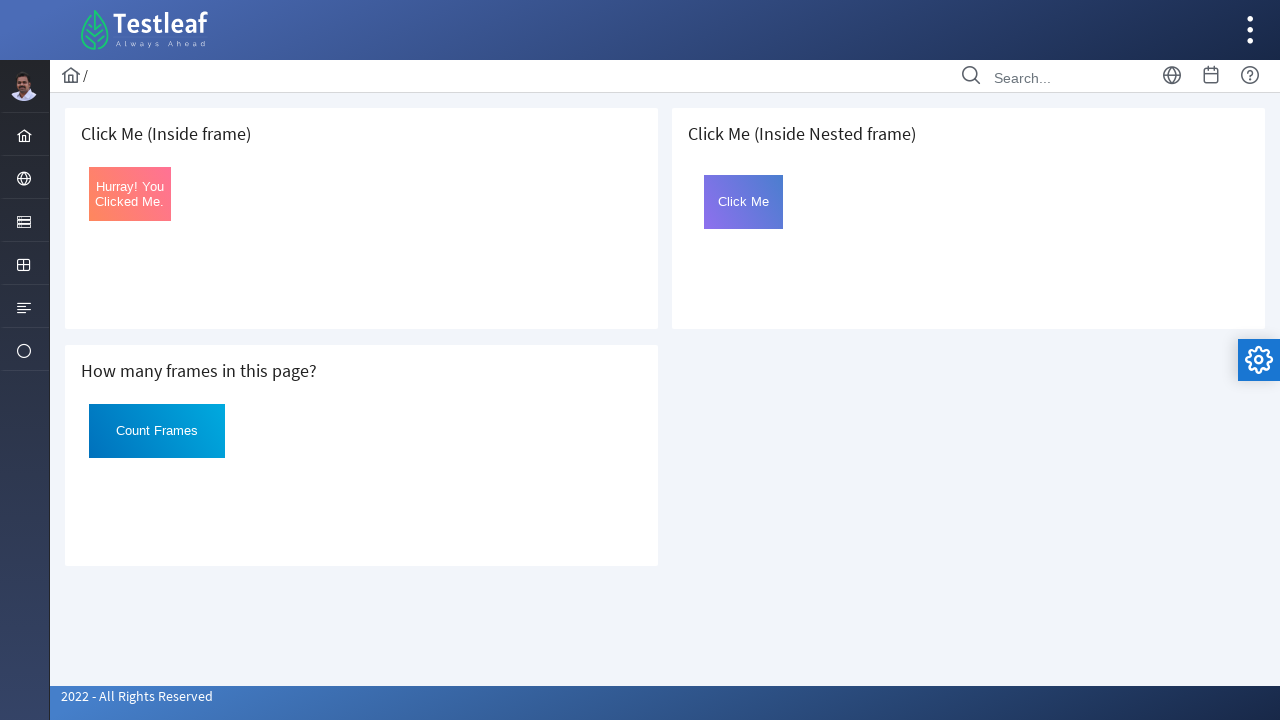

Retrieved button text after clicking: 'Hurray! You Clicked Me.'
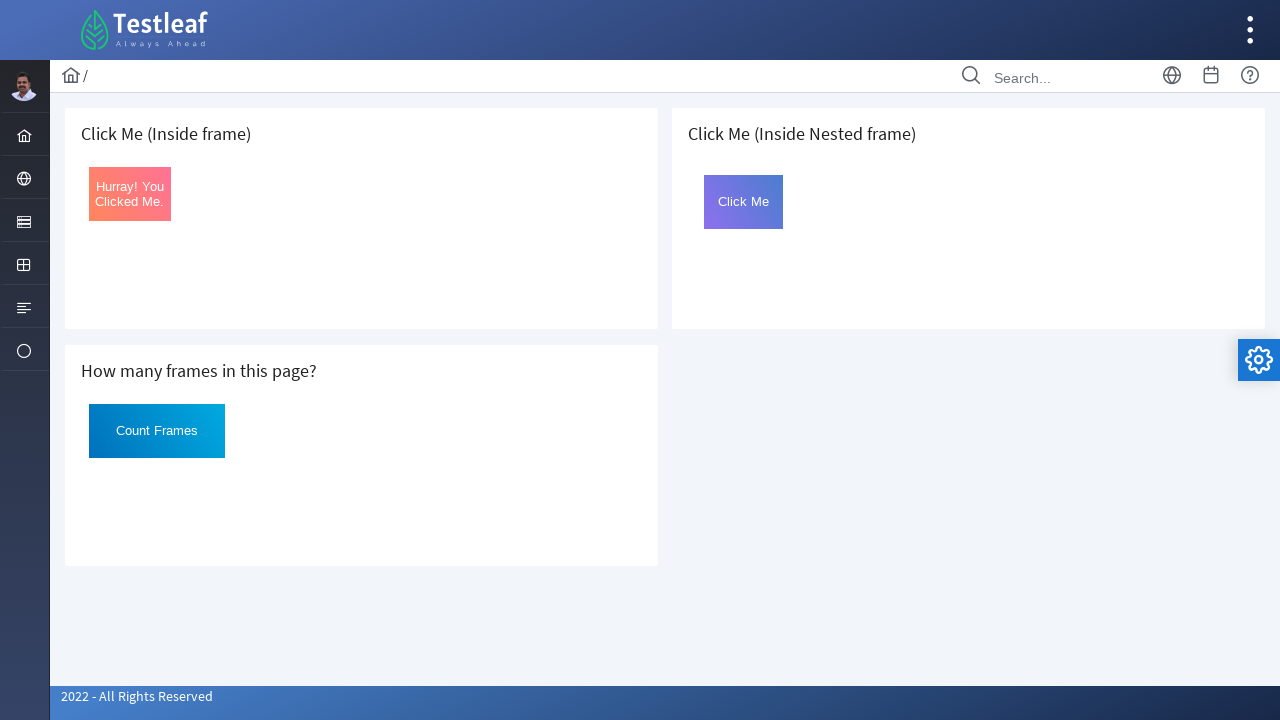

Counted total iframes on the page: 3
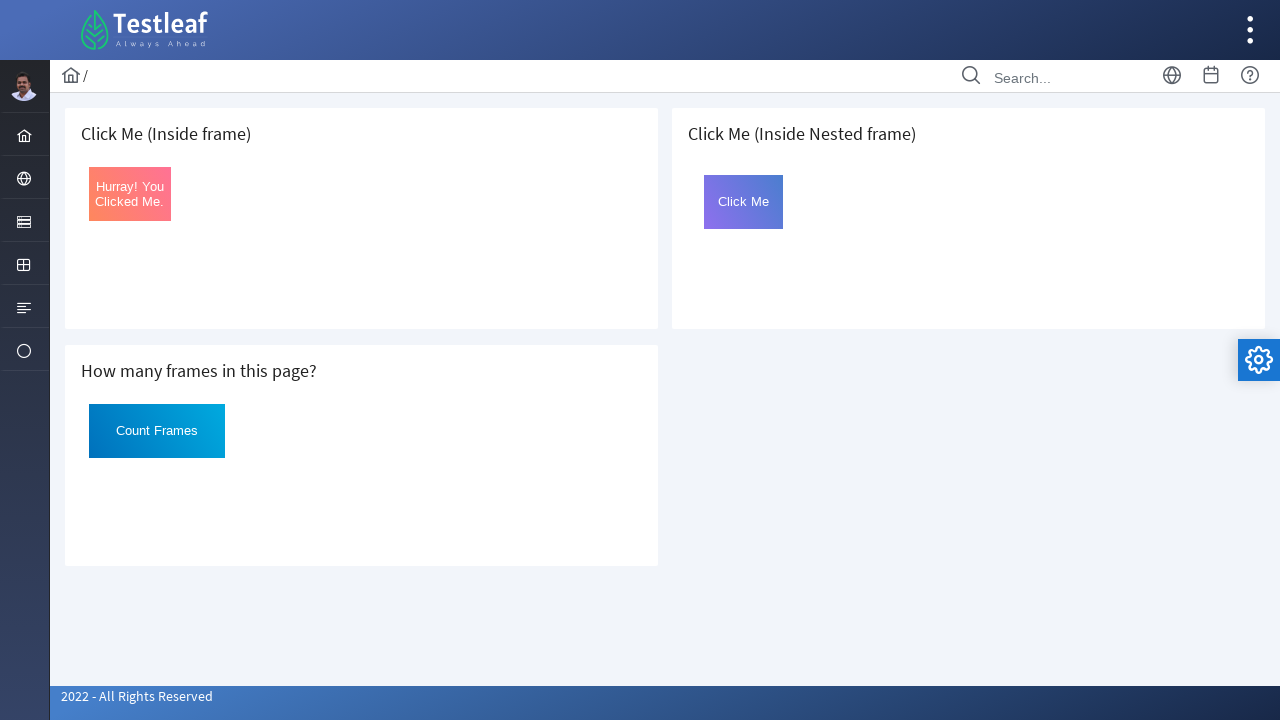

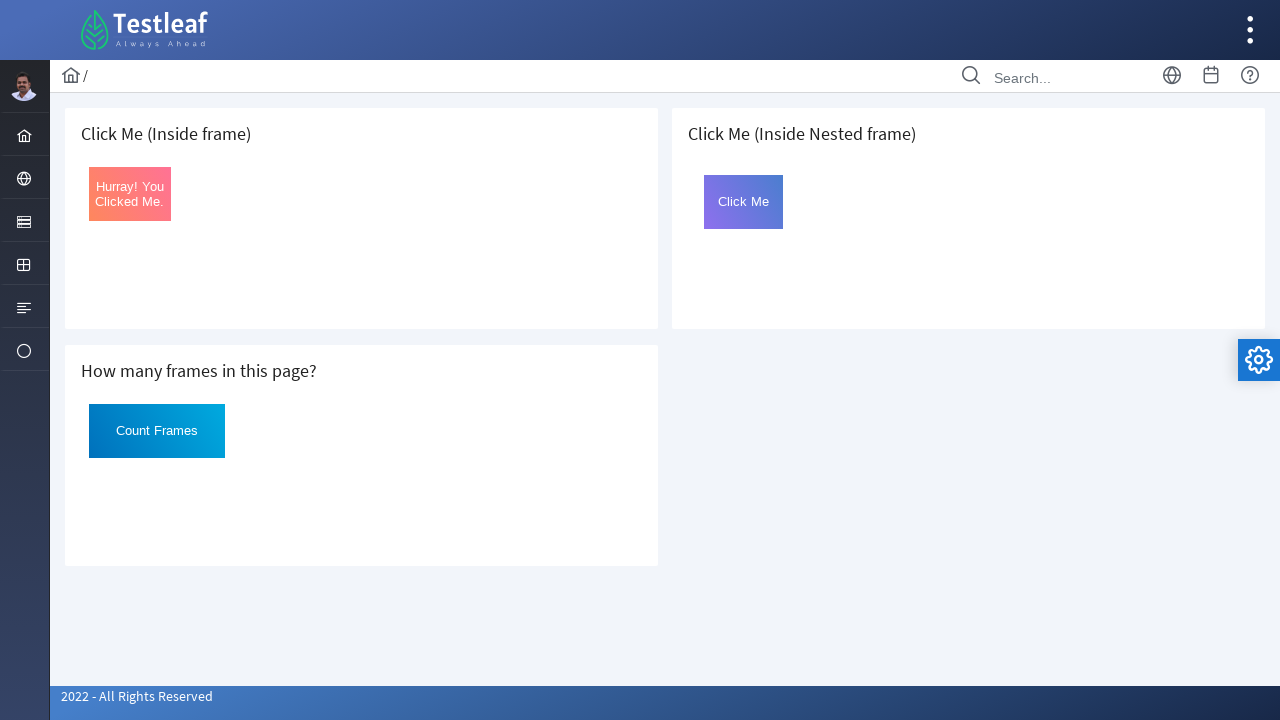